Tests filtering to display only active (non-completed) items

Starting URL: https://demo.playwright.dev/todomvc

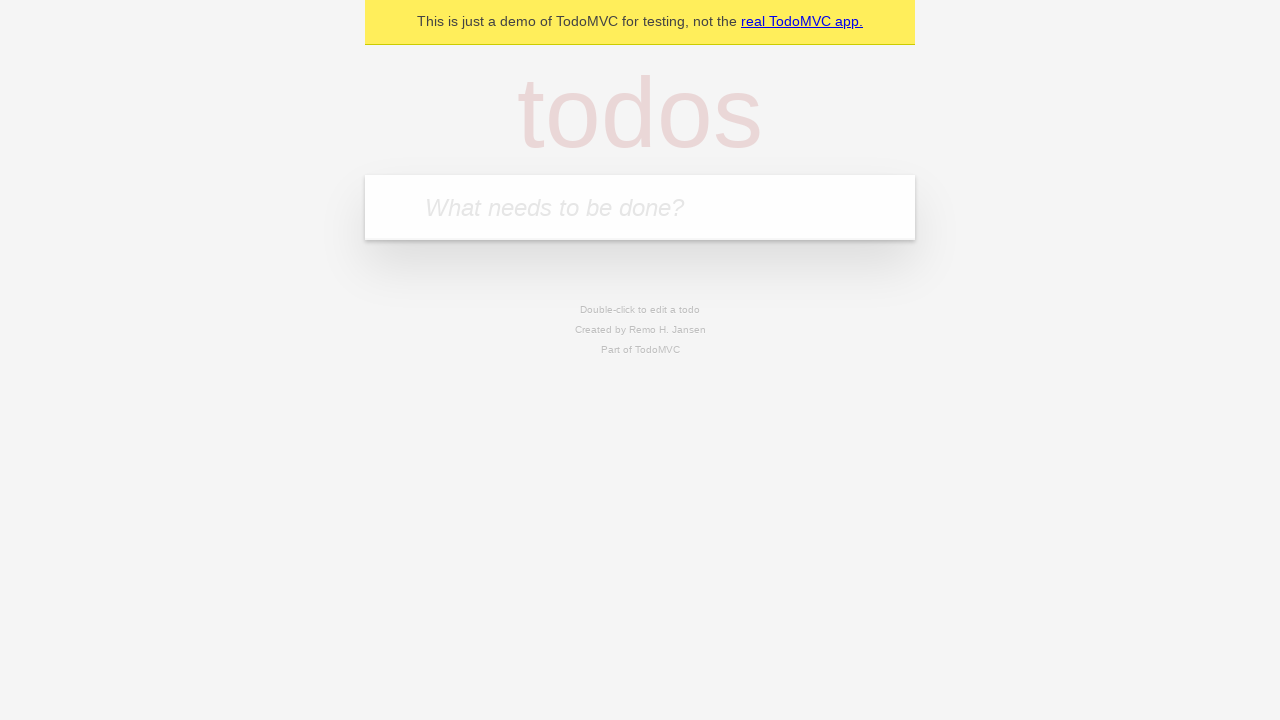

Filled todo input with 'buy some cheese' on internal:attr=[placeholder="What needs to be done?"i]
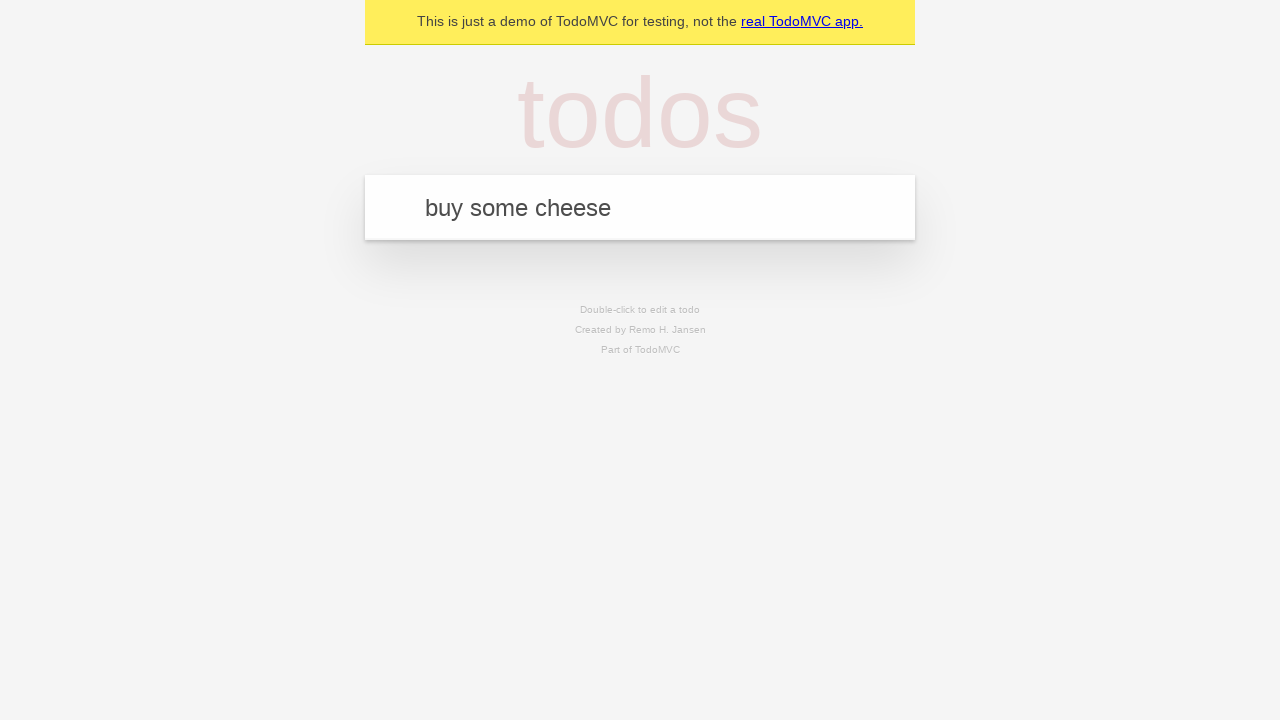

Pressed Enter to add first todo item on internal:attr=[placeholder="What needs to be done?"i]
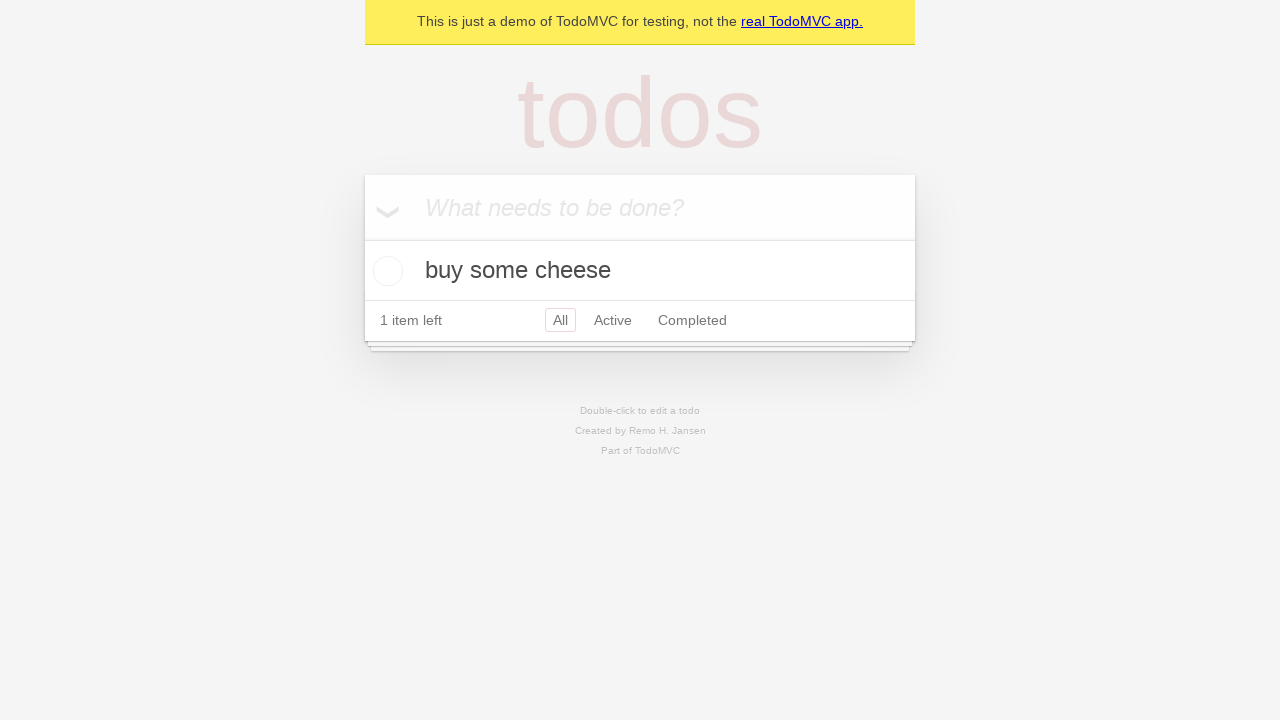

Filled todo input with 'feed the cat' on internal:attr=[placeholder="What needs to be done?"i]
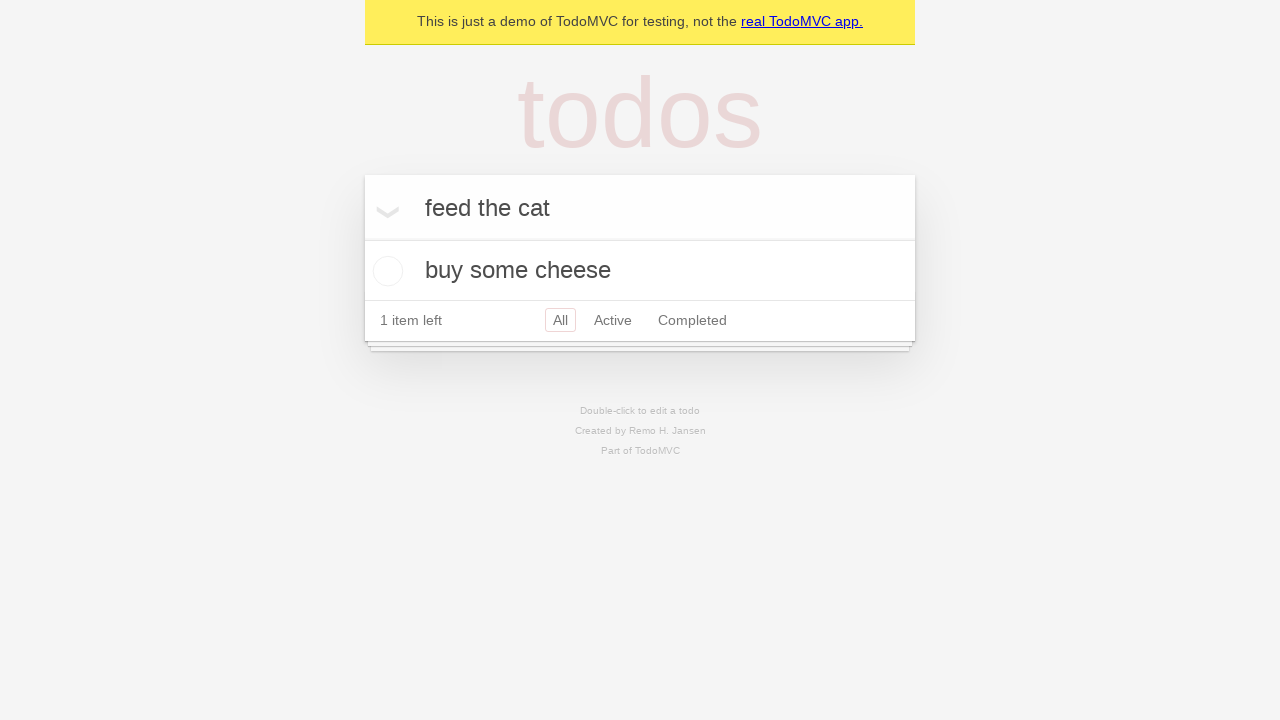

Pressed Enter to add second todo item on internal:attr=[placeholder="What needs to be done?"i]
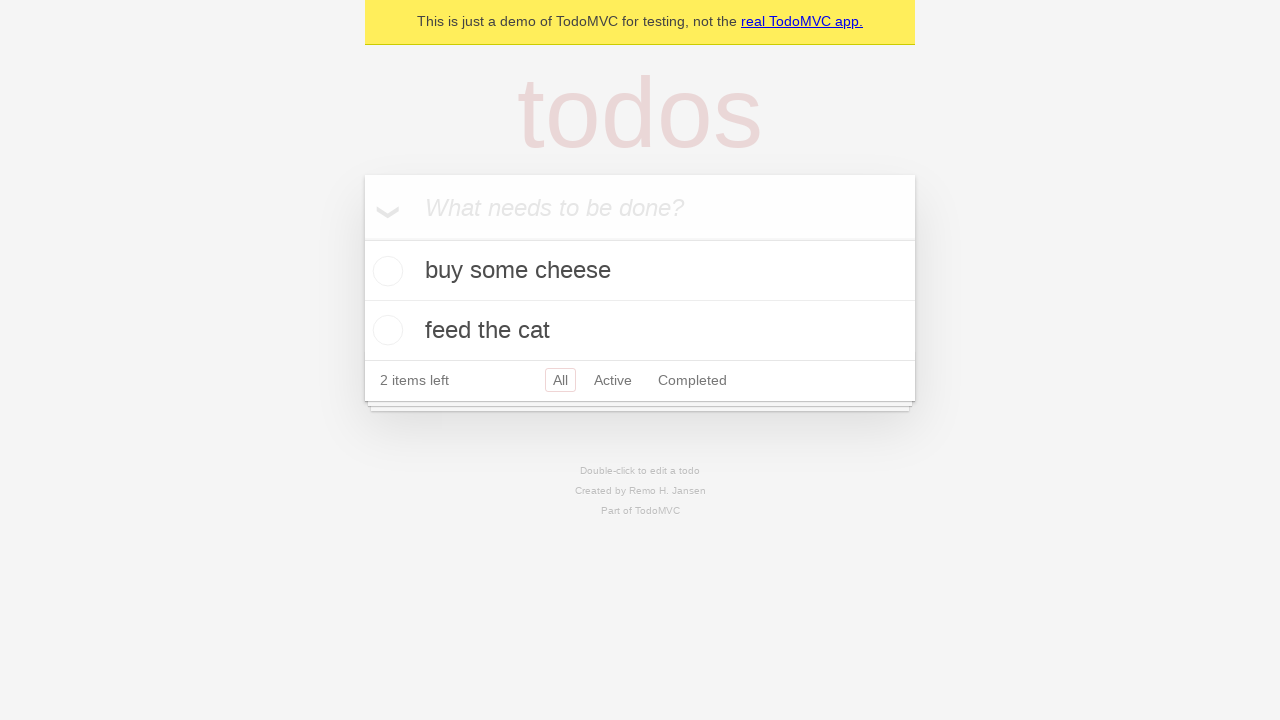

Filled todo input with 'book a doctors appointment' on internal:attr=[placeholder="What needs to be done?"i]
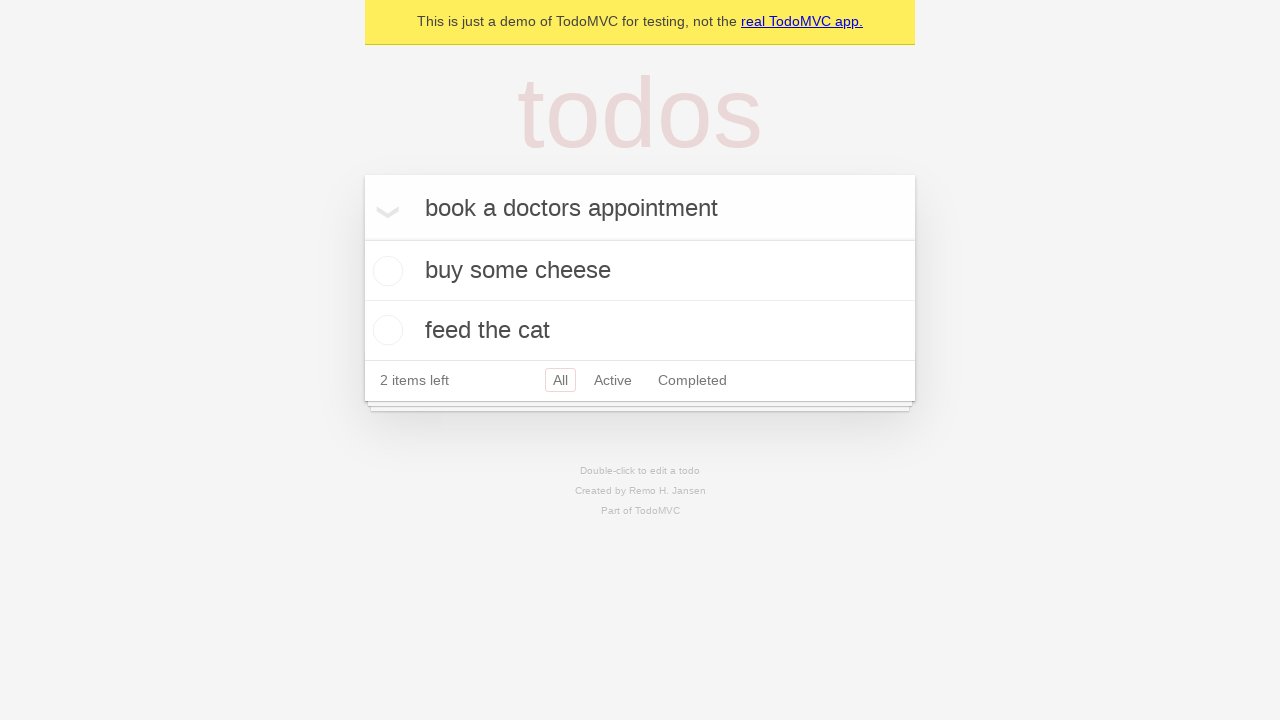

Pressed Enter to add third todo item on internal:attr=[placeholder="What needs to be done?"i]
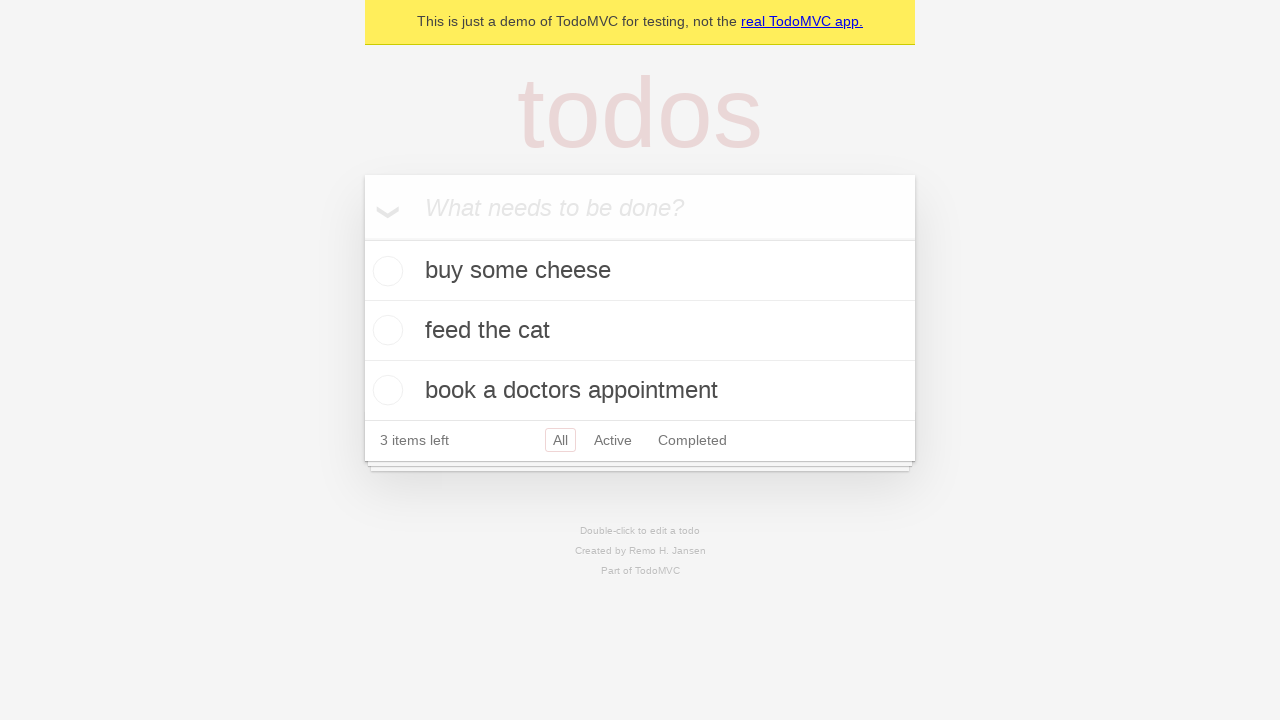

Checked the second todo item (feed the cat) at (385, 330) on internal:testid=[data-testid="todo-item"s] >> nth=1 >> internal:role=checkbox
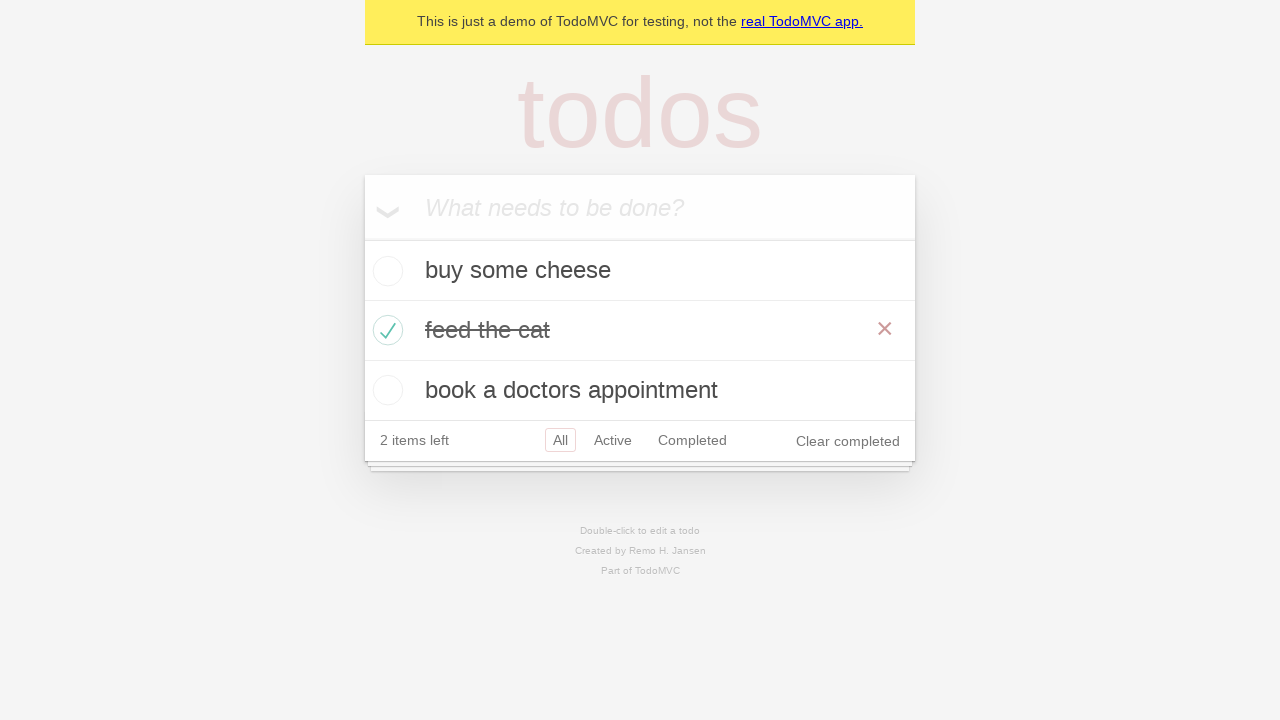

Clicked Active filter to display only non-completed items at (613, 440) on internal:role=link[name="Active"i]
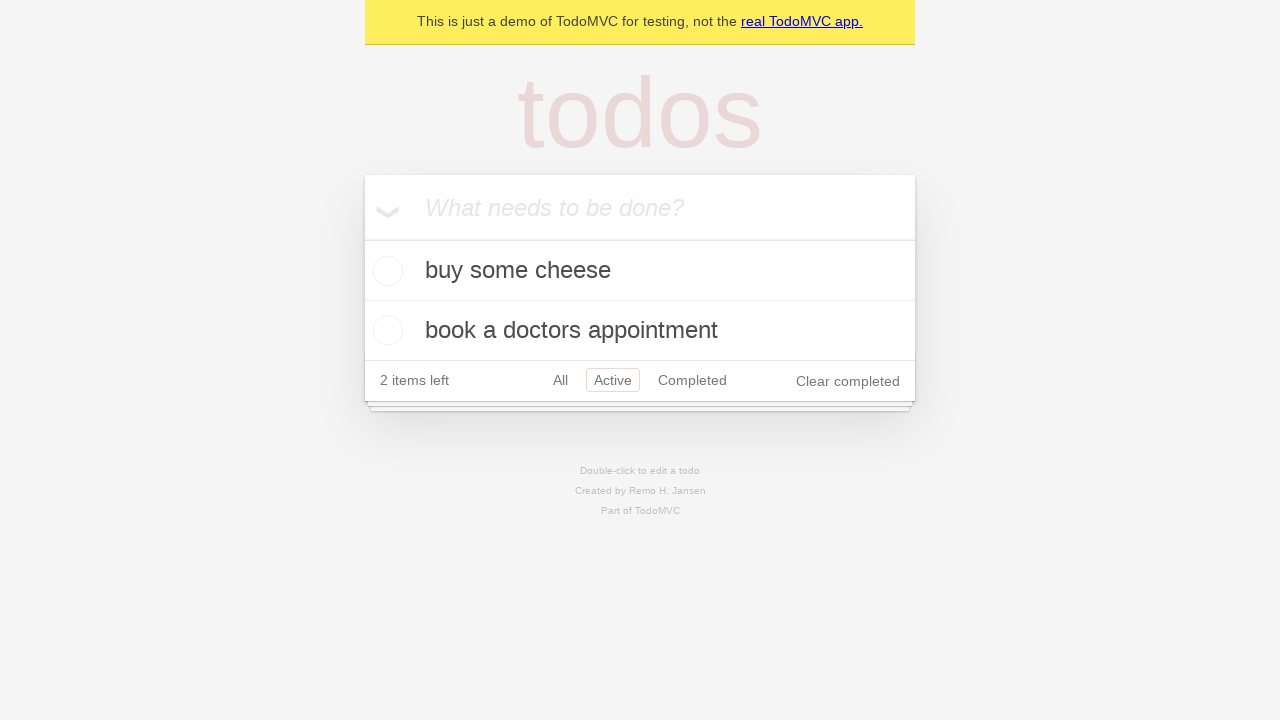

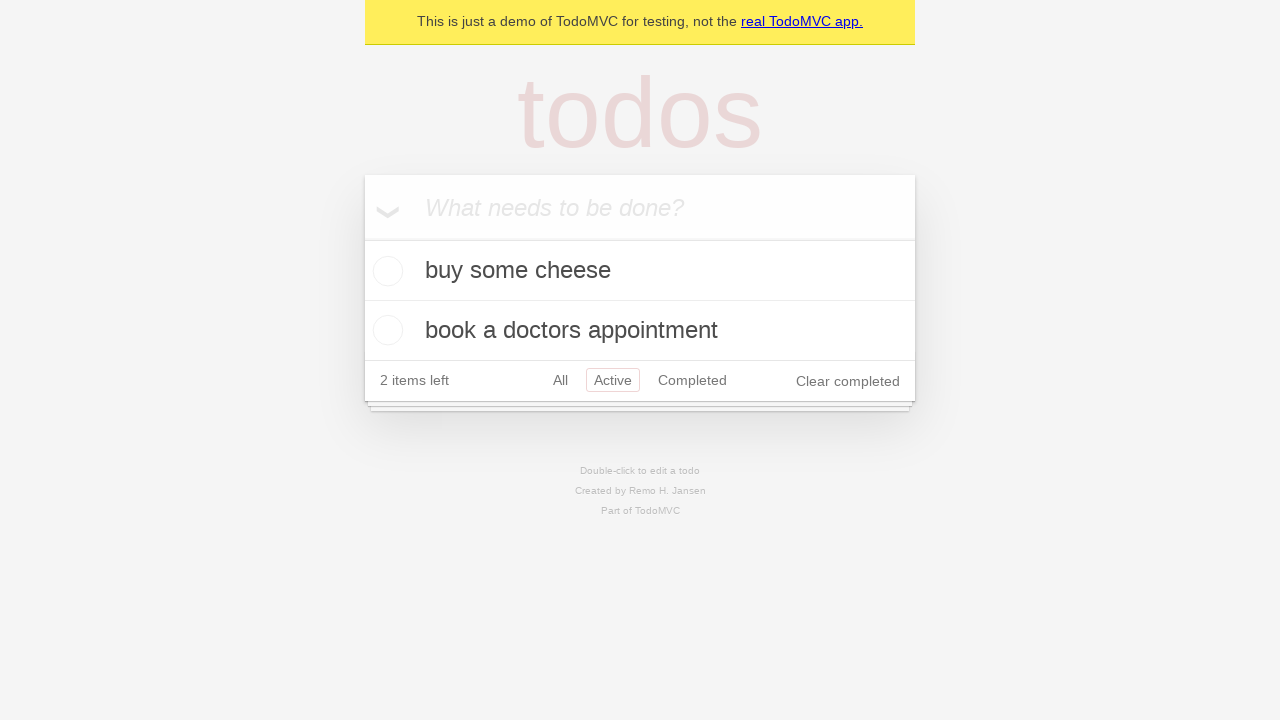